Tests clicking a button with a dynamic ID on the UI Testing Playground site to verify interaction with elements that have changing identifiers

Starting URL: http://uitestingplayground.com/dynamicid

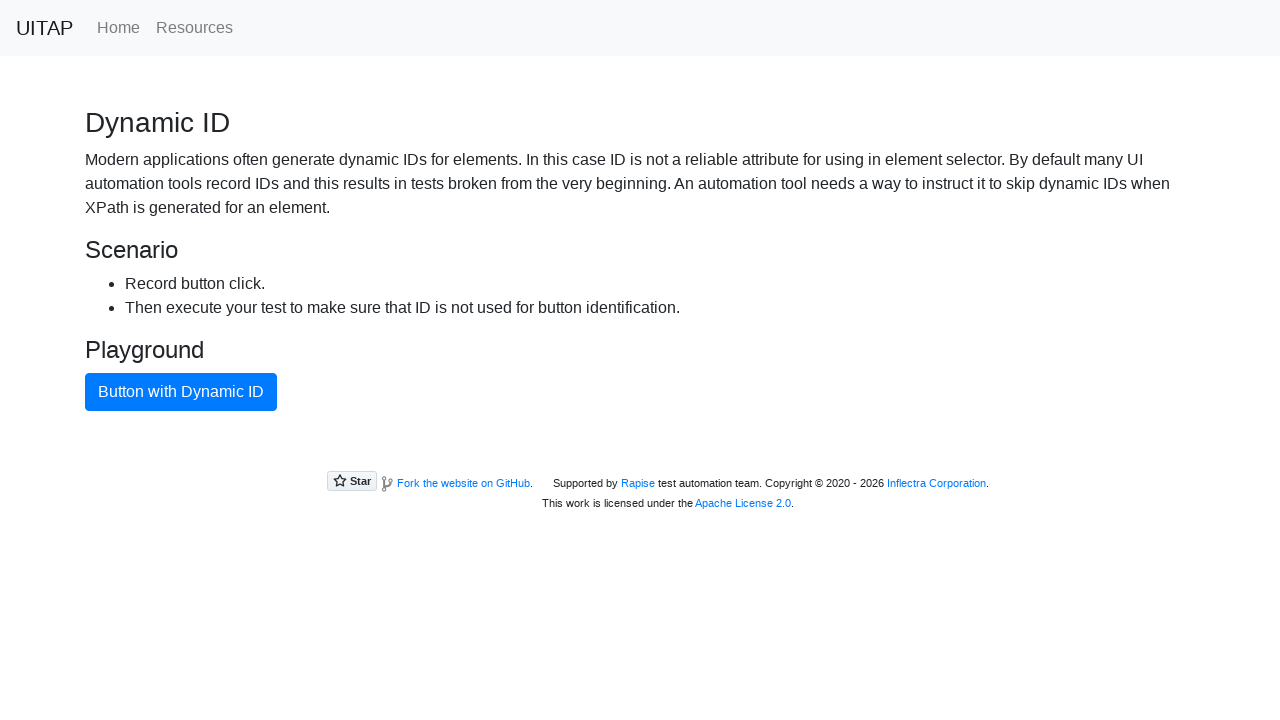

Navigated to UI Testing Playground dynamic ID page
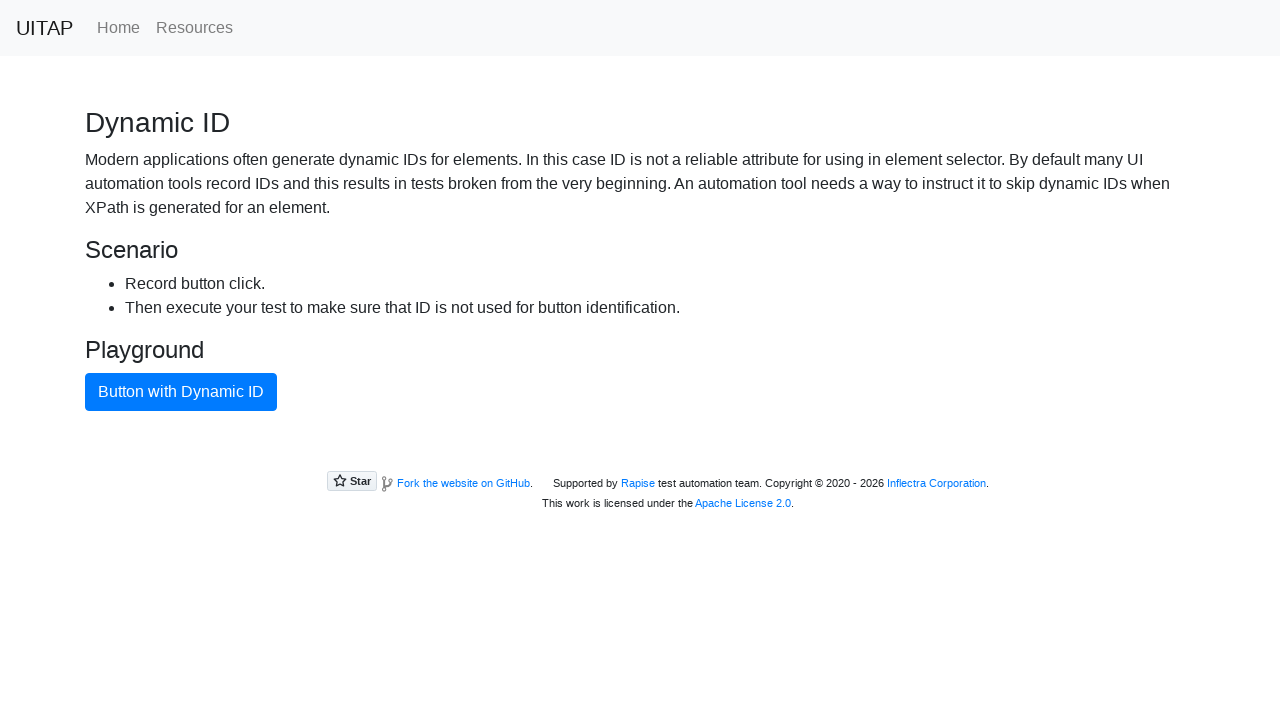

Clicked the blue primary button with dynamic ID at (181, 392) on .btn-primary
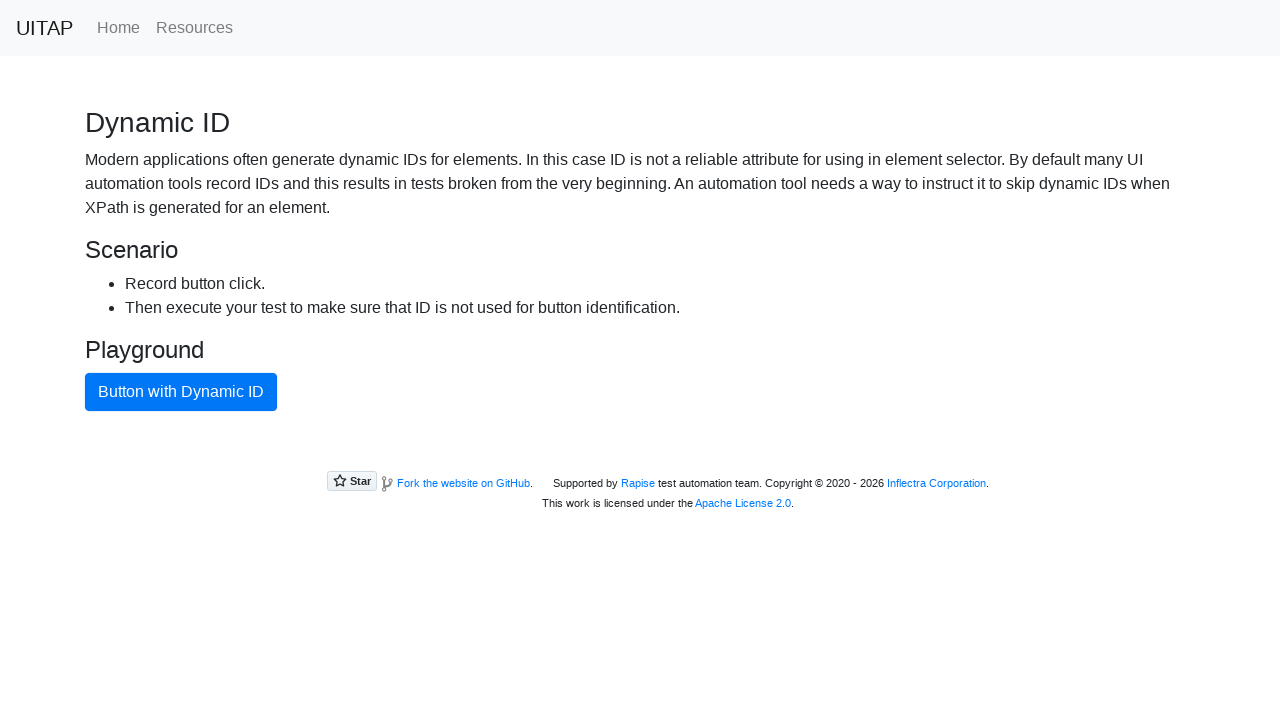

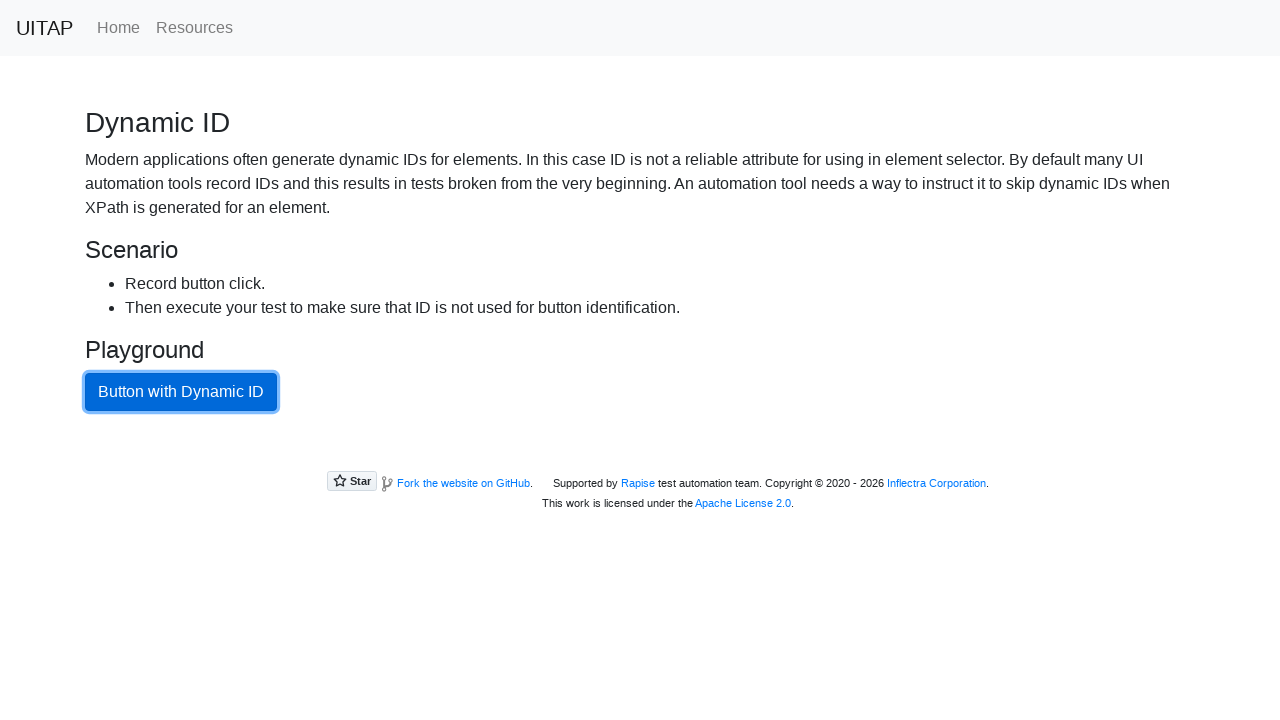